Tests navigation on the-internet.herokuapp.com by clicking on the A/B Testing link to navigate to that section of the site.

Starting URL: http://the-internet.herokuapp.com/

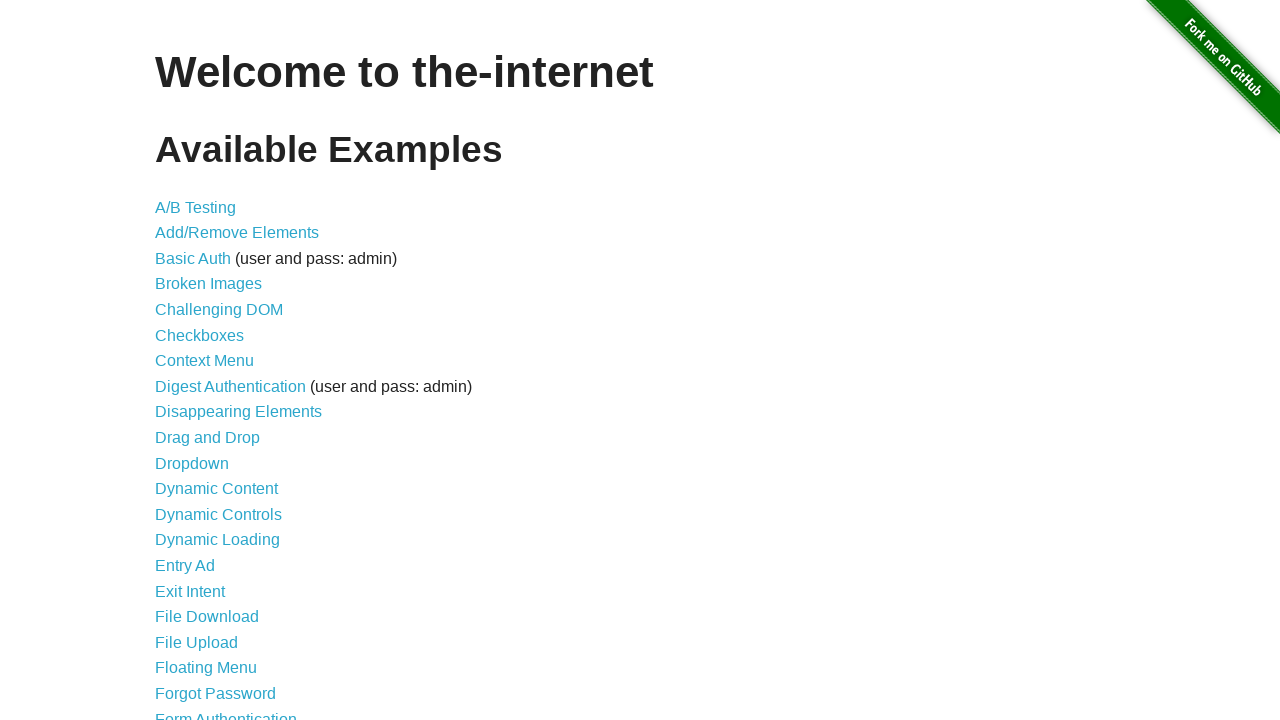

Clicked on the A/B Testing link at (196, 207) on text=A/B Testing
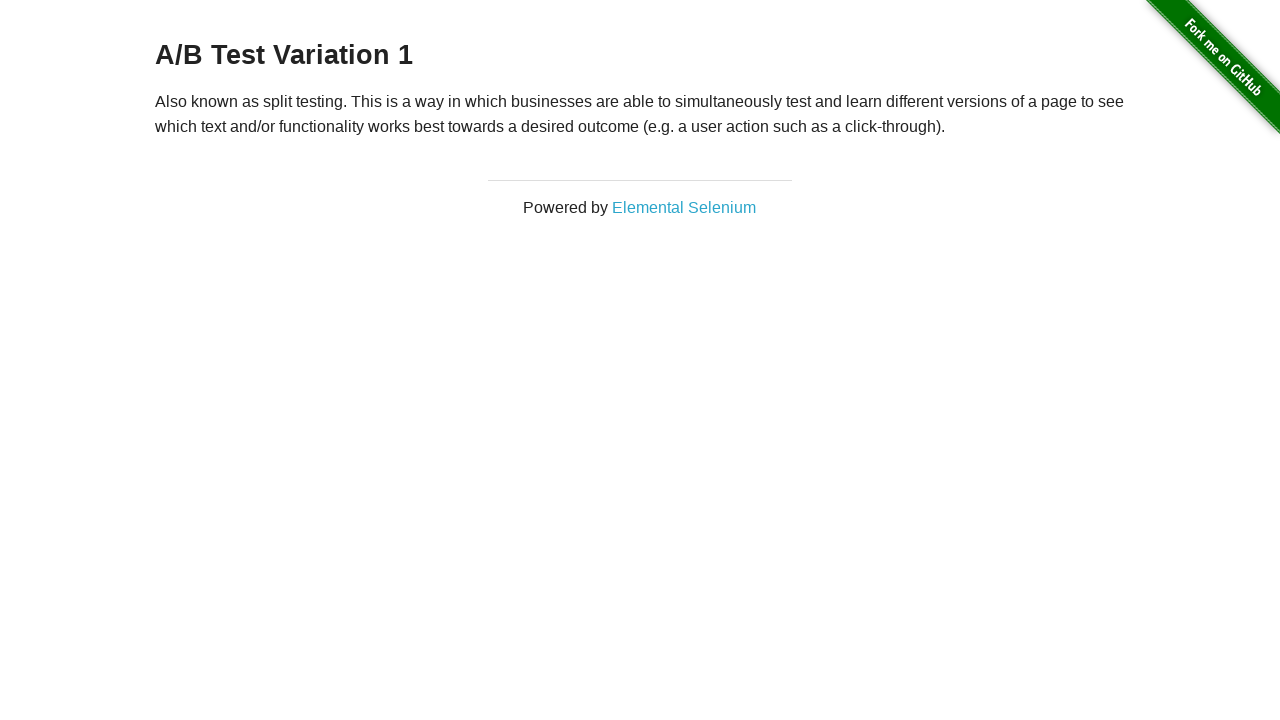

A/B Testing page loaded successfully
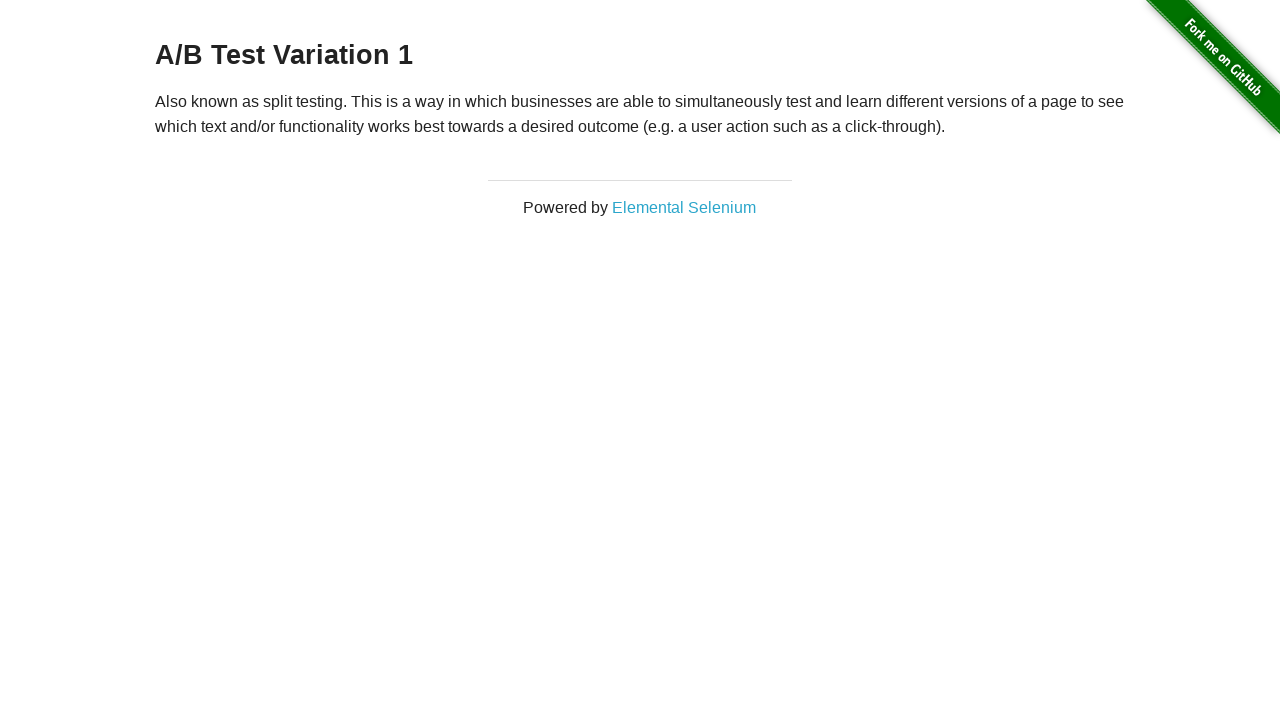

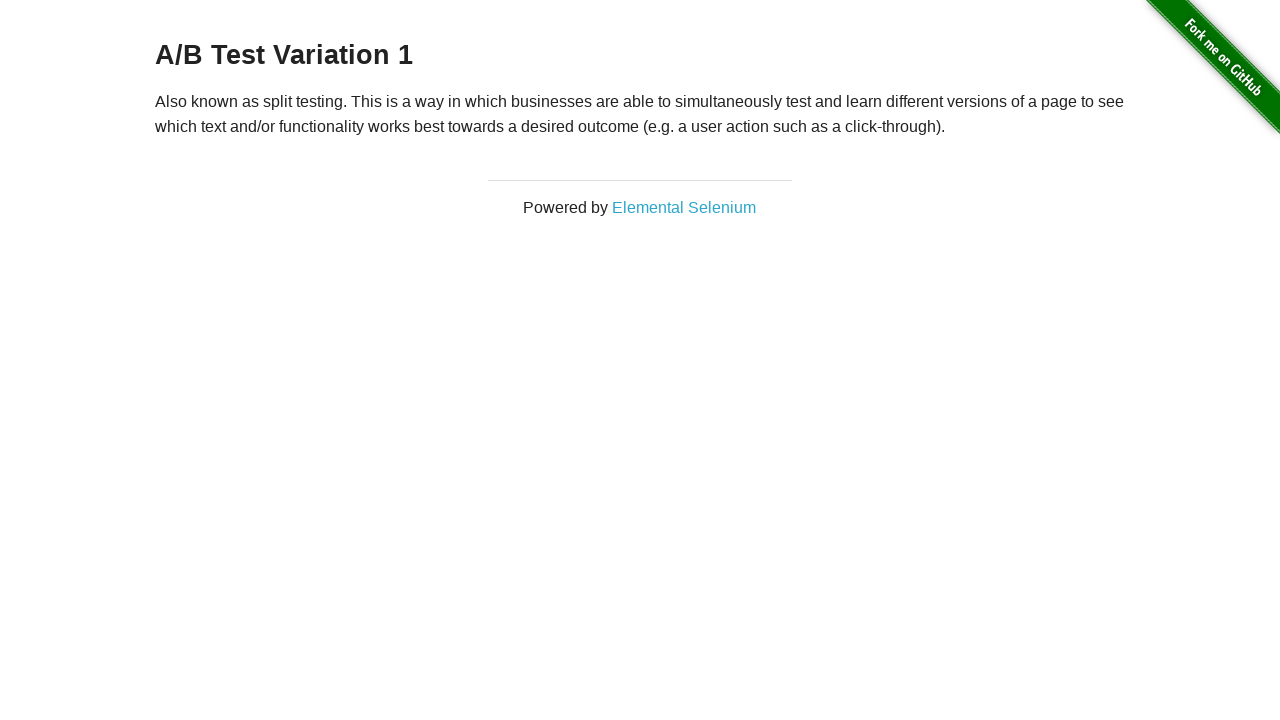